Tests YouTube search functionality by entering a search query and pressing Enter to submit

Starting URL: https://www.youtube.com

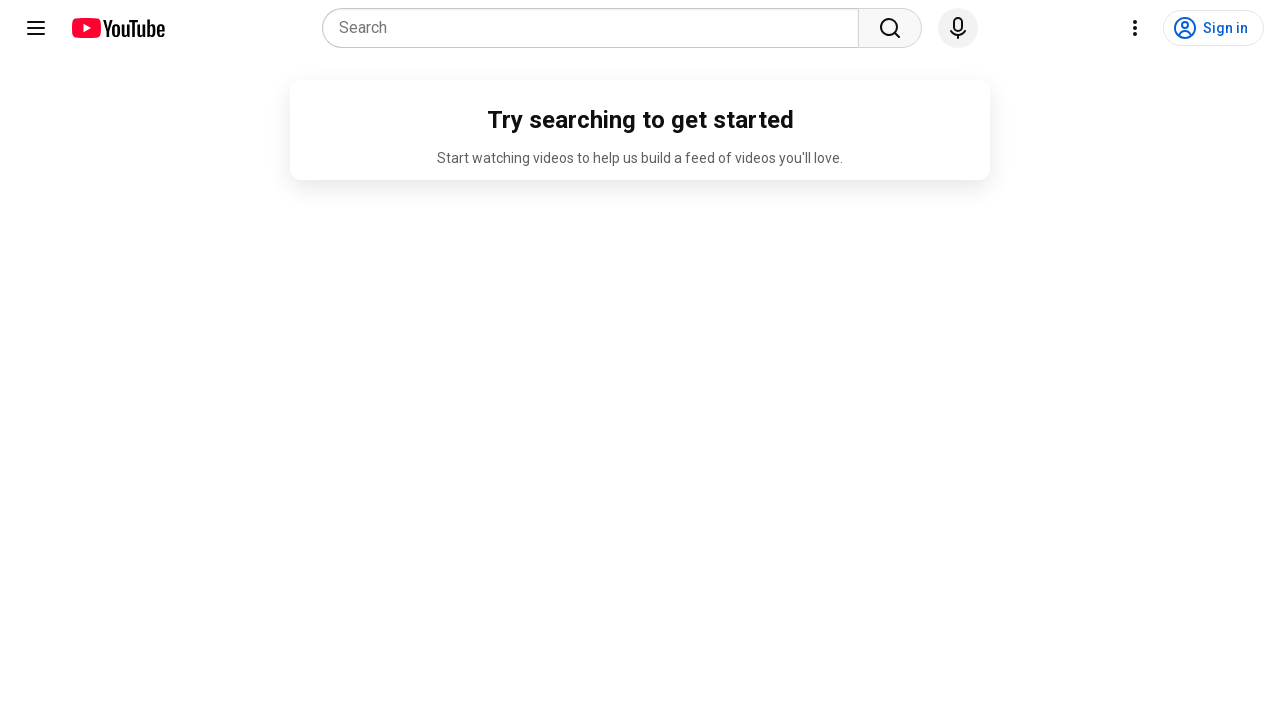

Filled YouTube search box with 'grotechminds' on input[name='search_query']
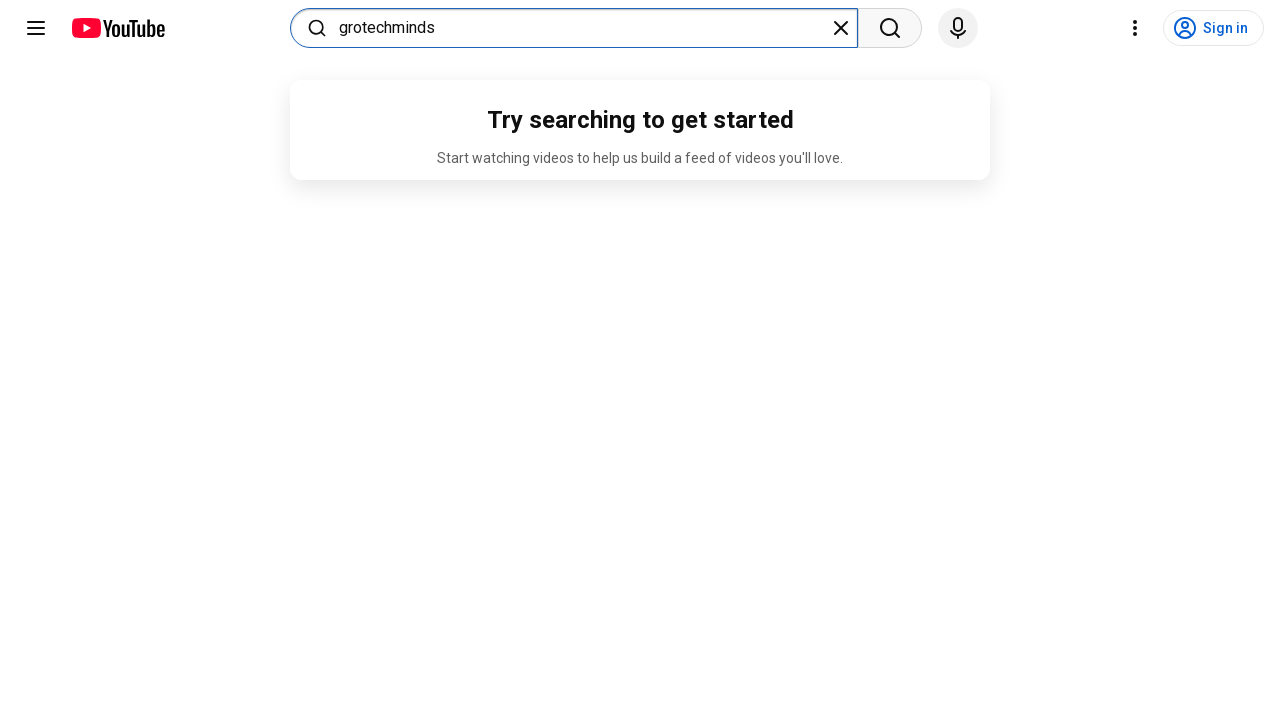

Pressed Enter to submit search query on input[name='search_query']
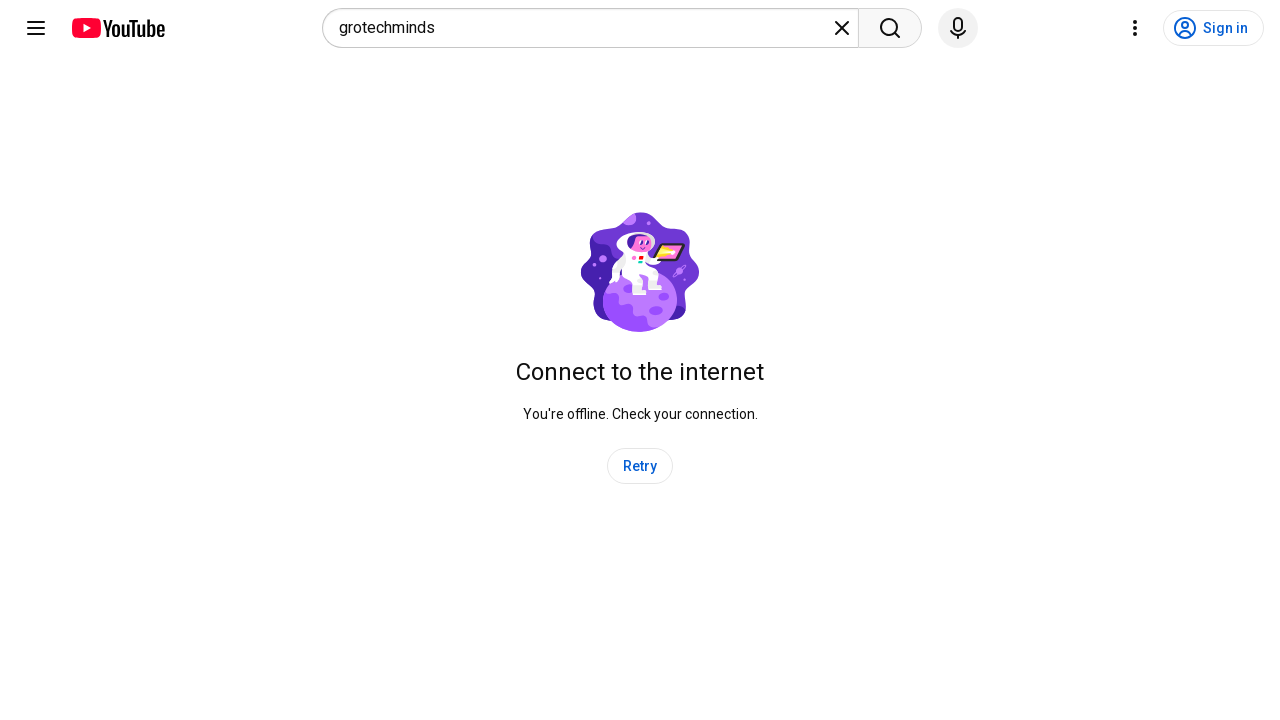

Search results page loaded and network idle
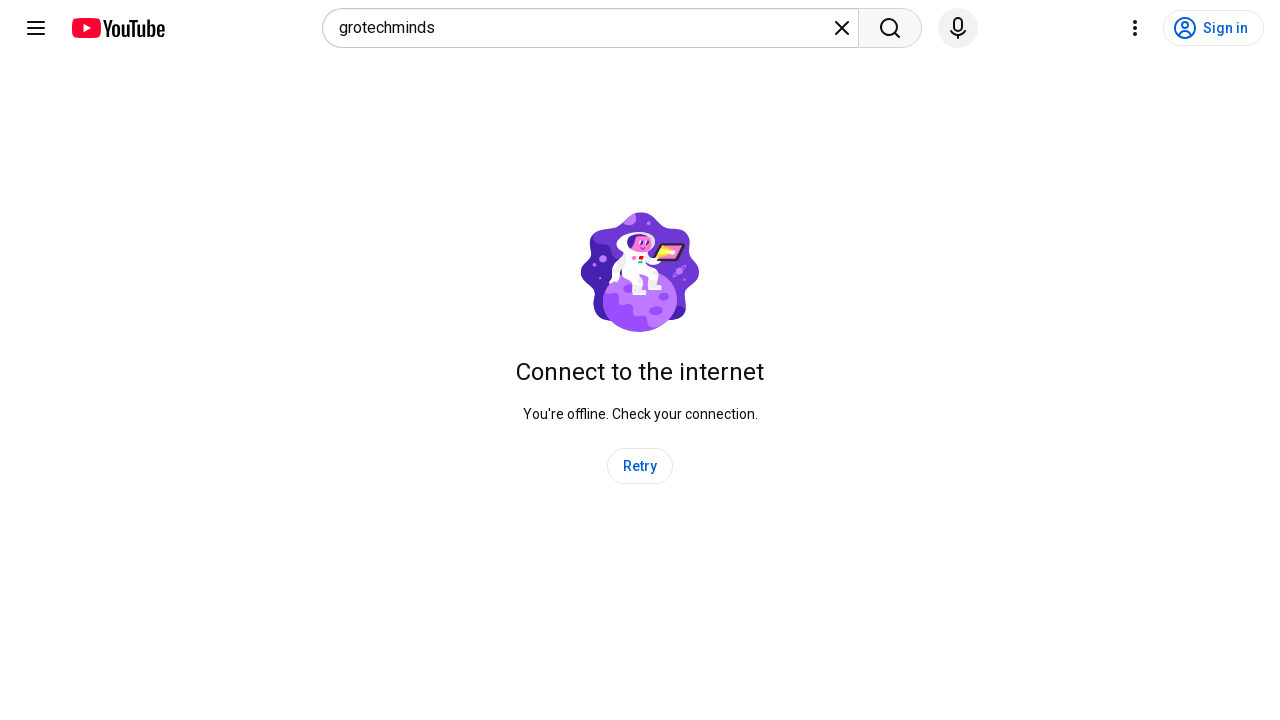

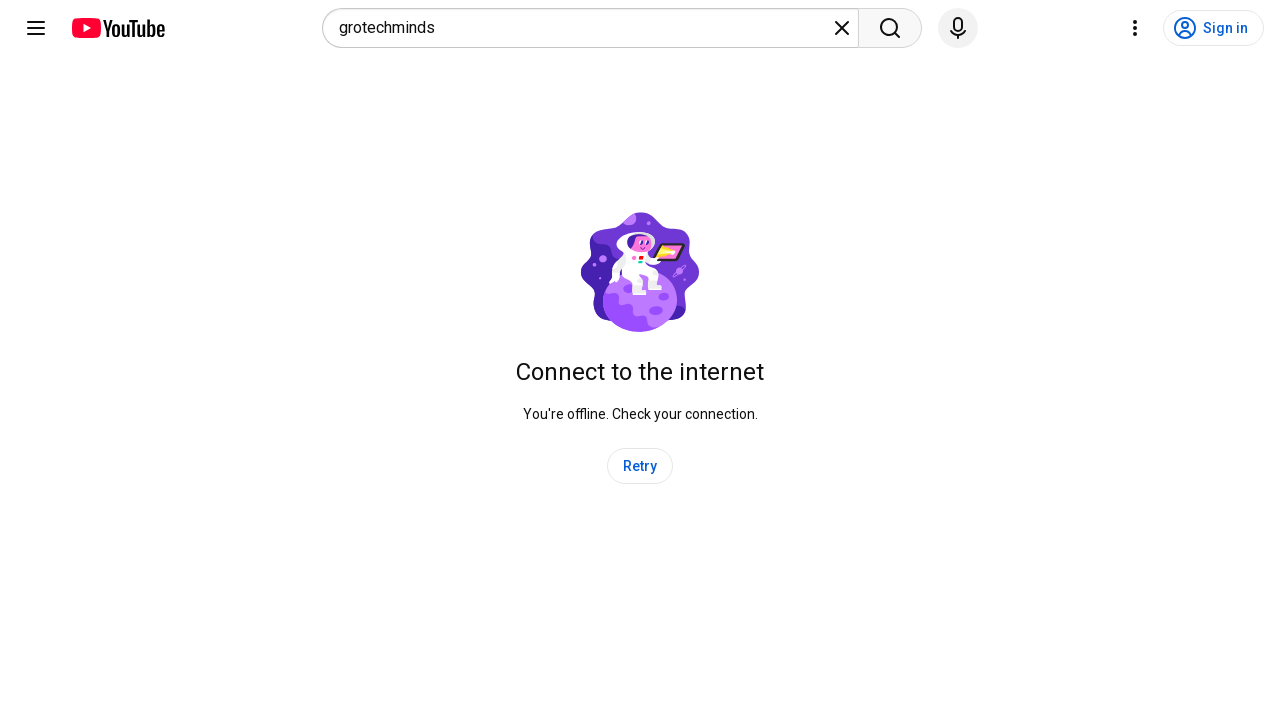